Tests the search functionality on python.org by performing two searches - first searching for "pycon", then clearing and searching for "next"

Starting URL: http://www.python.org

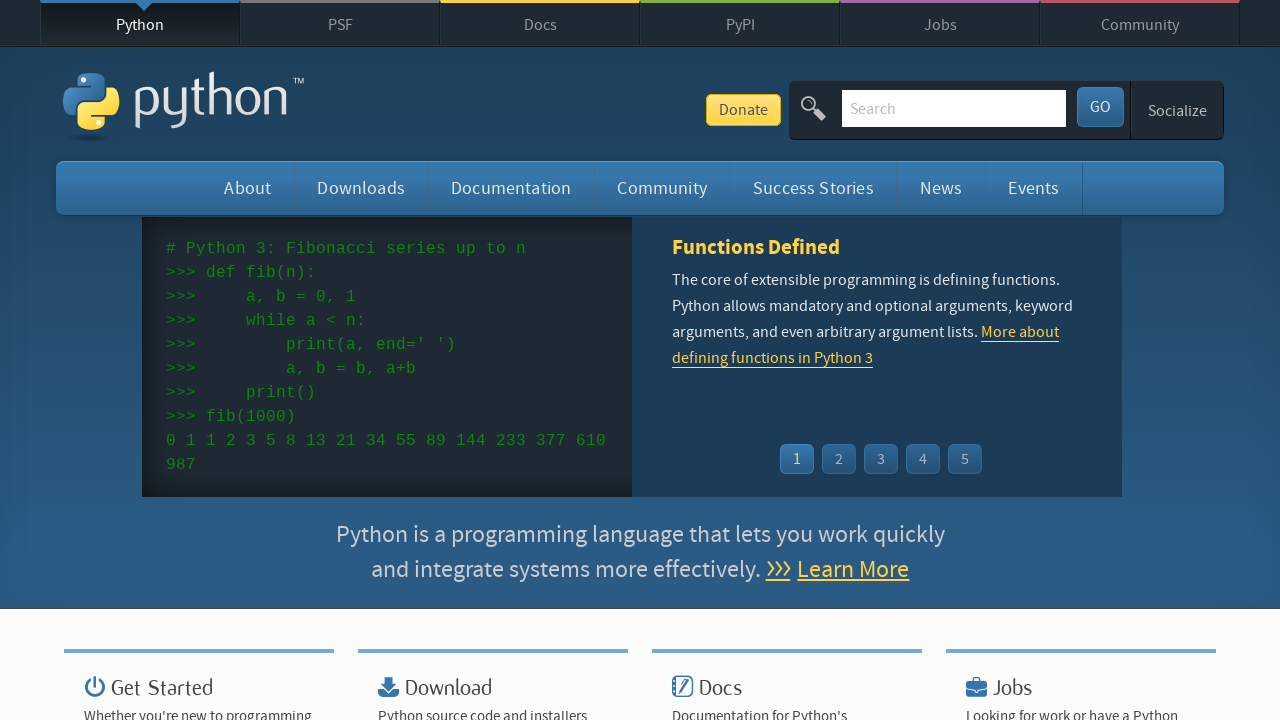

Verified 'Python' is in the page title
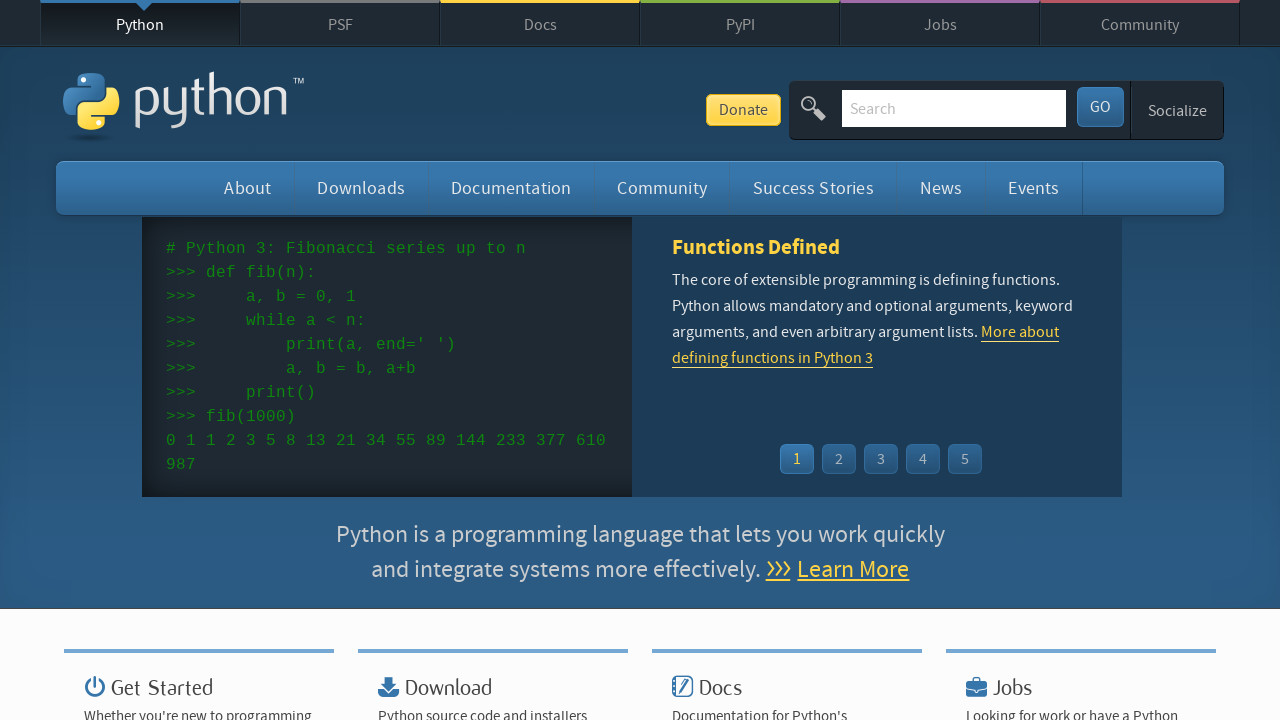

Filled search box with 'pycon' on input[name='q']
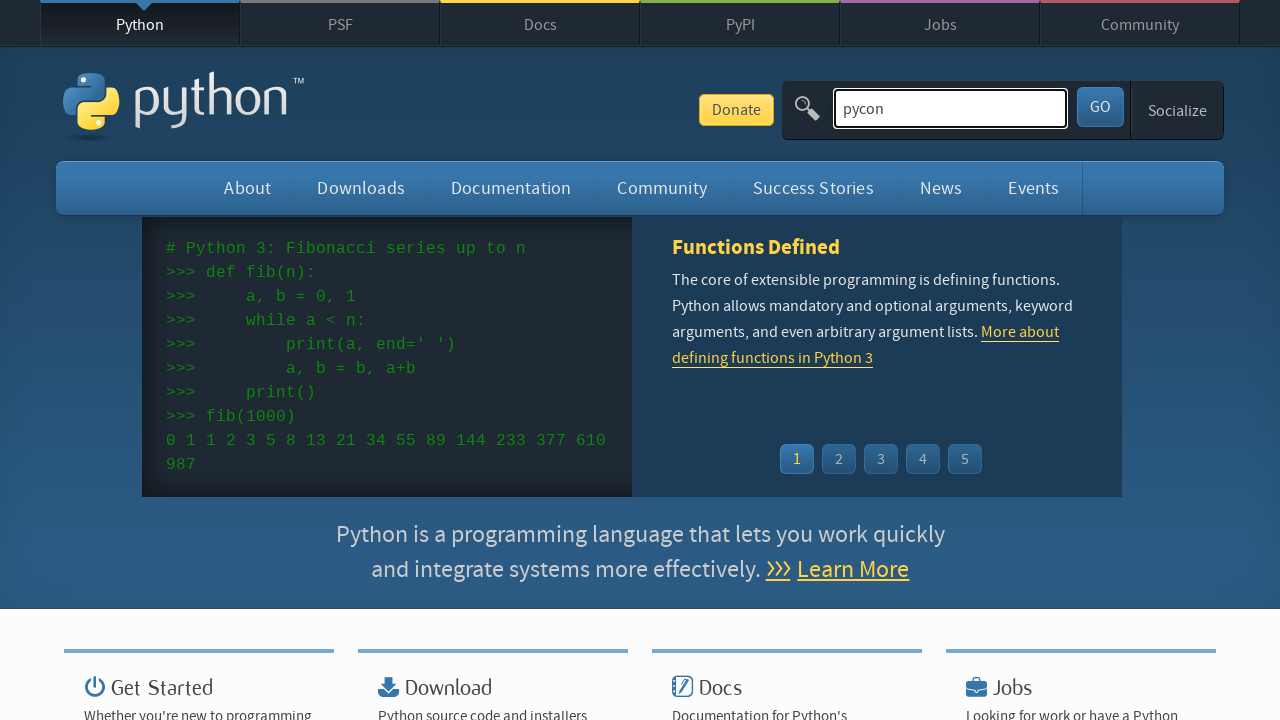

Pressed Enter to search for 'pycon' on input[name='q']
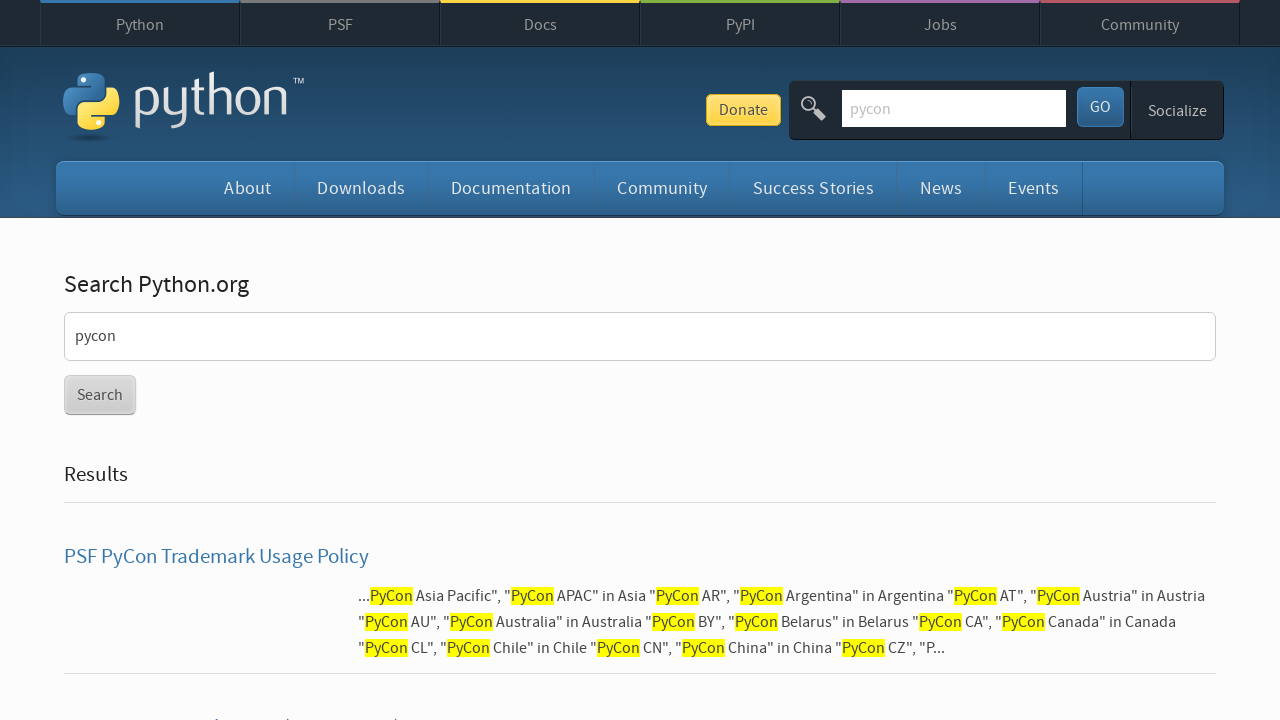

Waited for search results to load (networkidle)
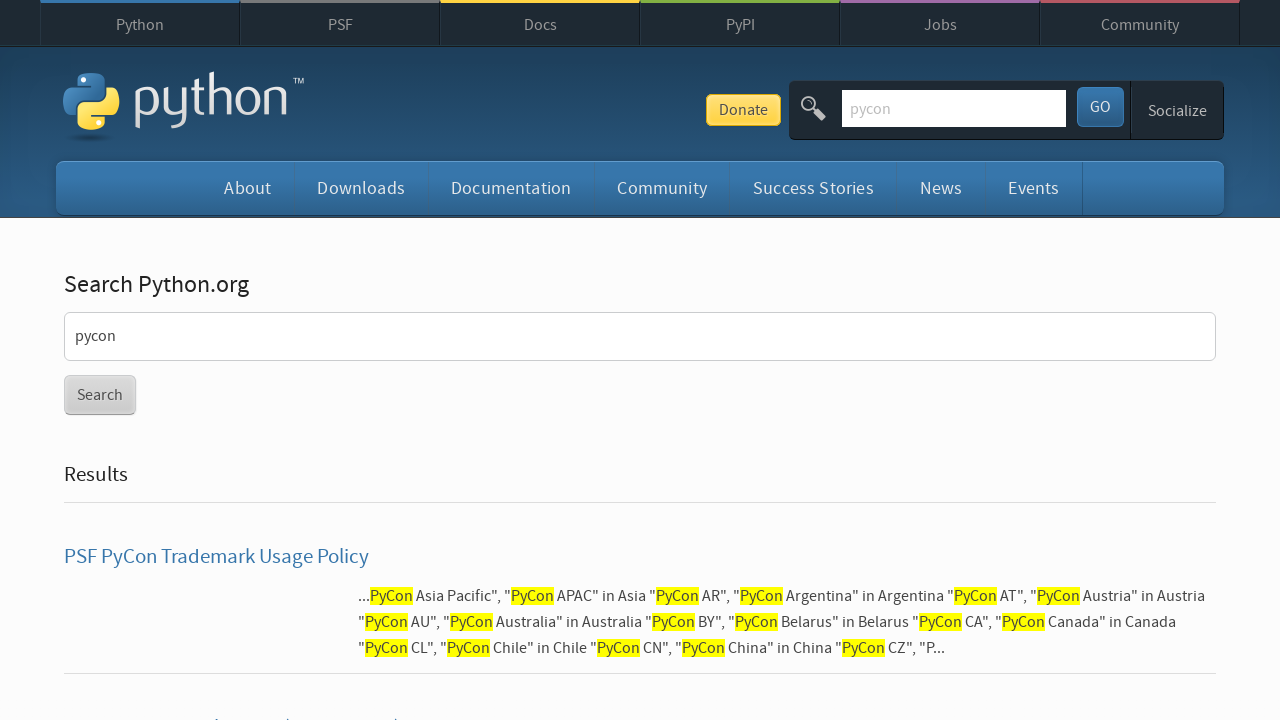

Verified search results contain no 'No results found' message
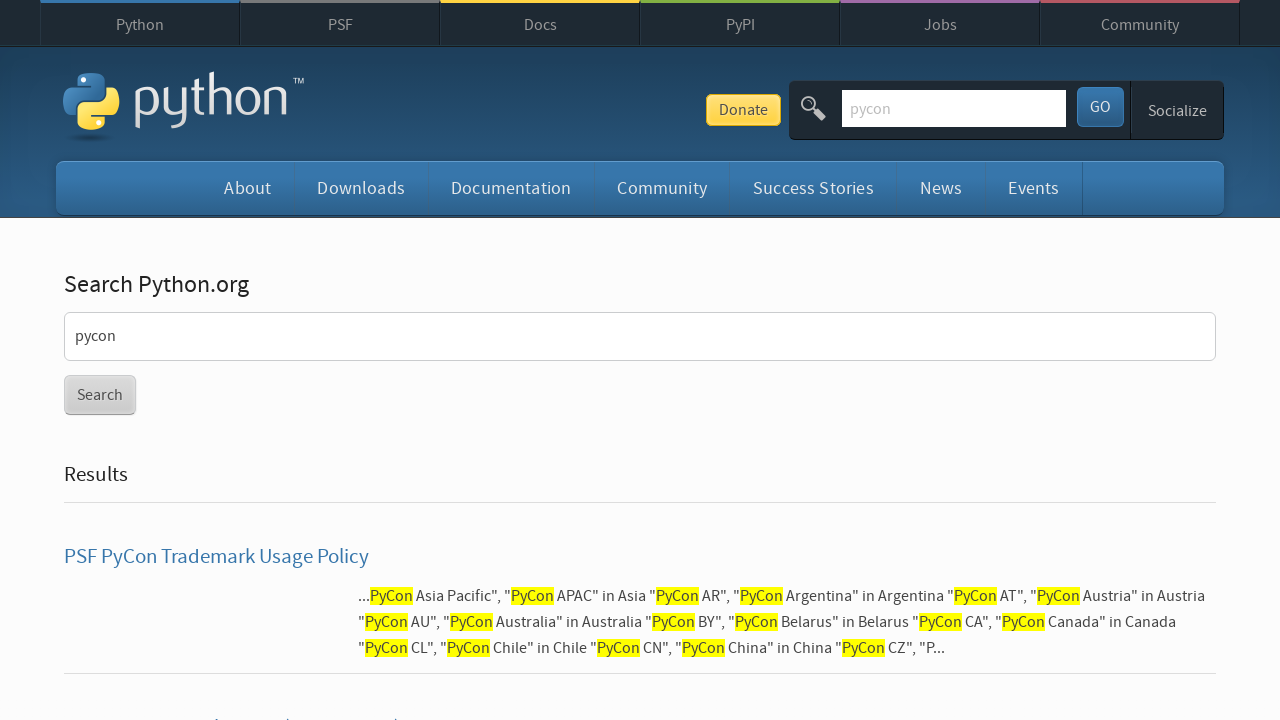

Cleared the search box on input[name='q']
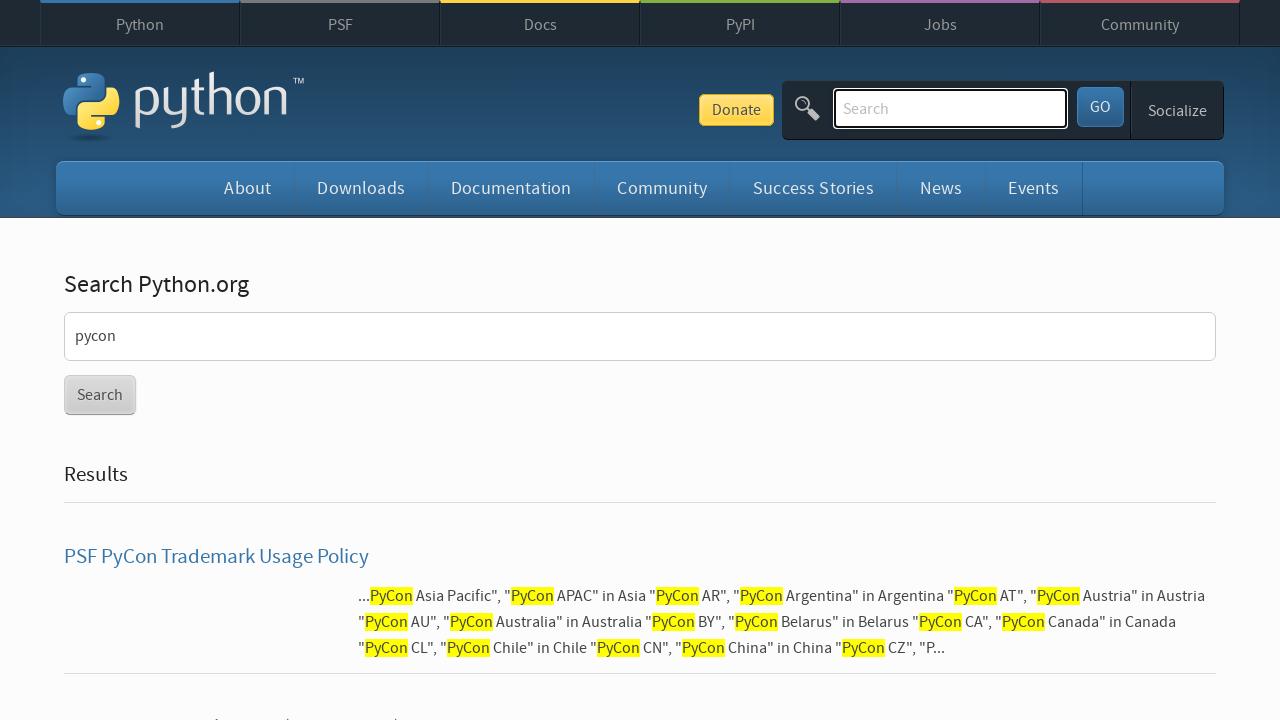

Filled search box with 'next' on input[name='q']
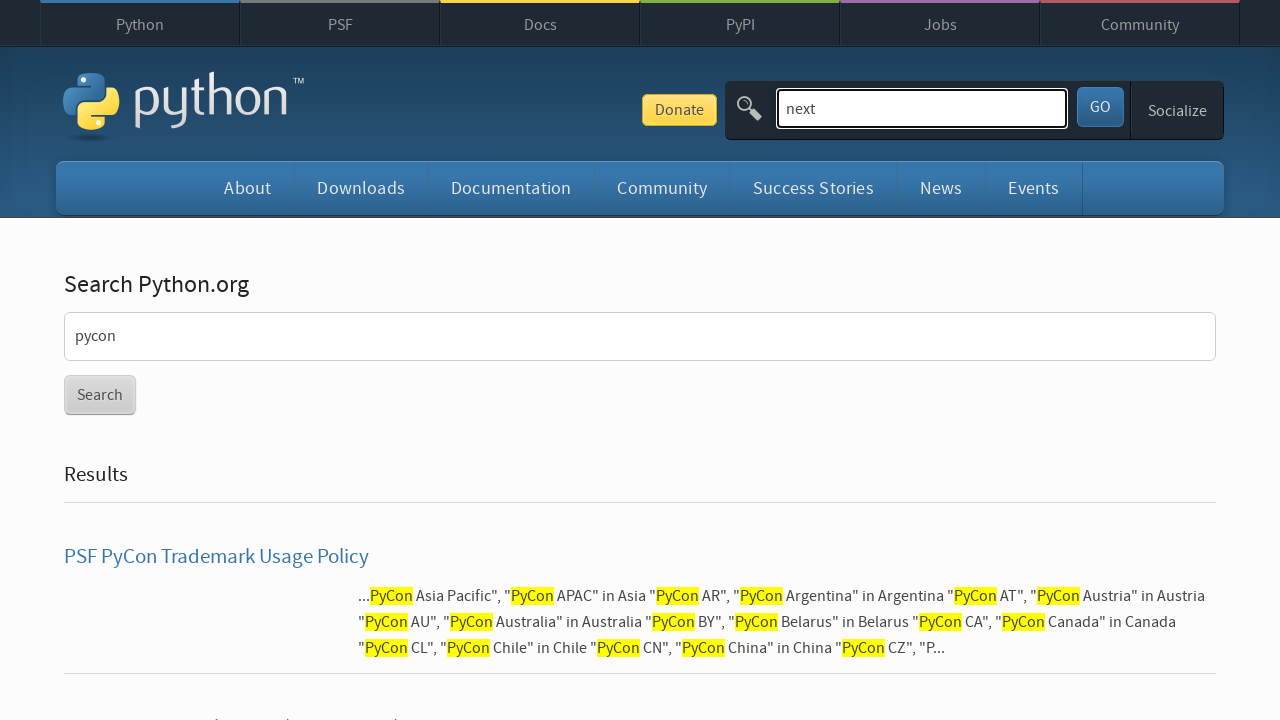

Pressed Enter to search for 'next' on input[name='q']
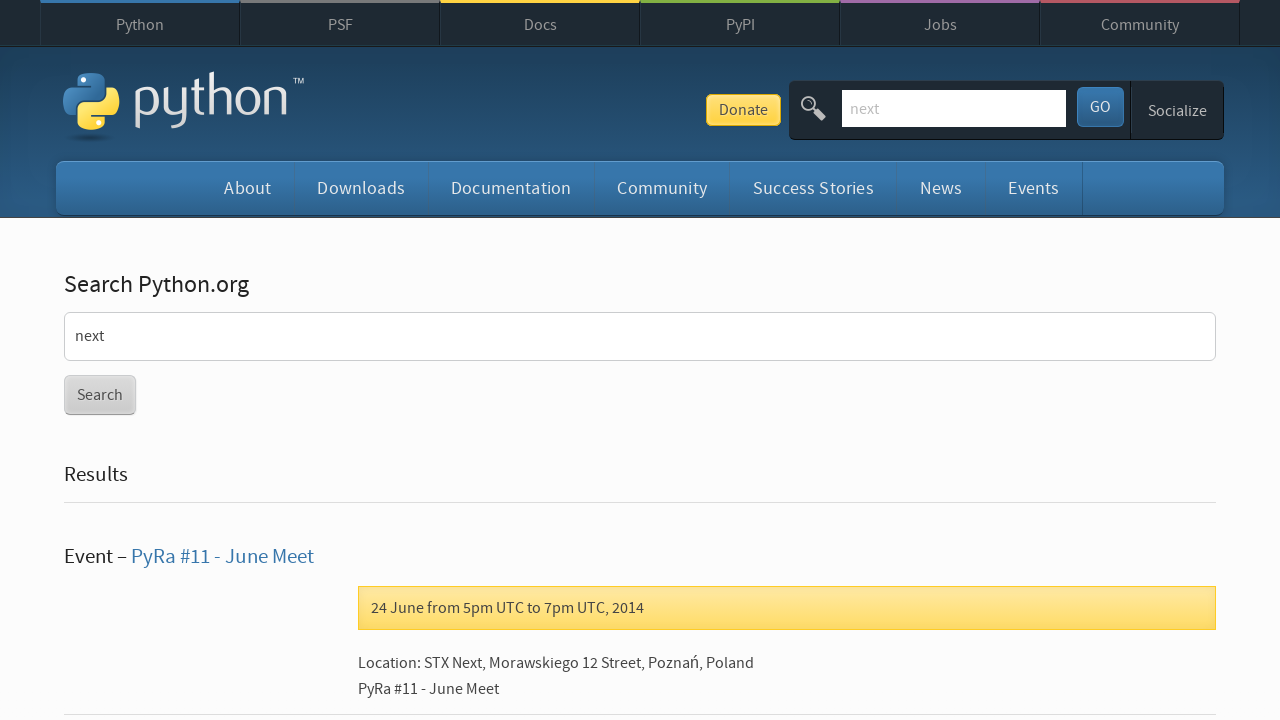

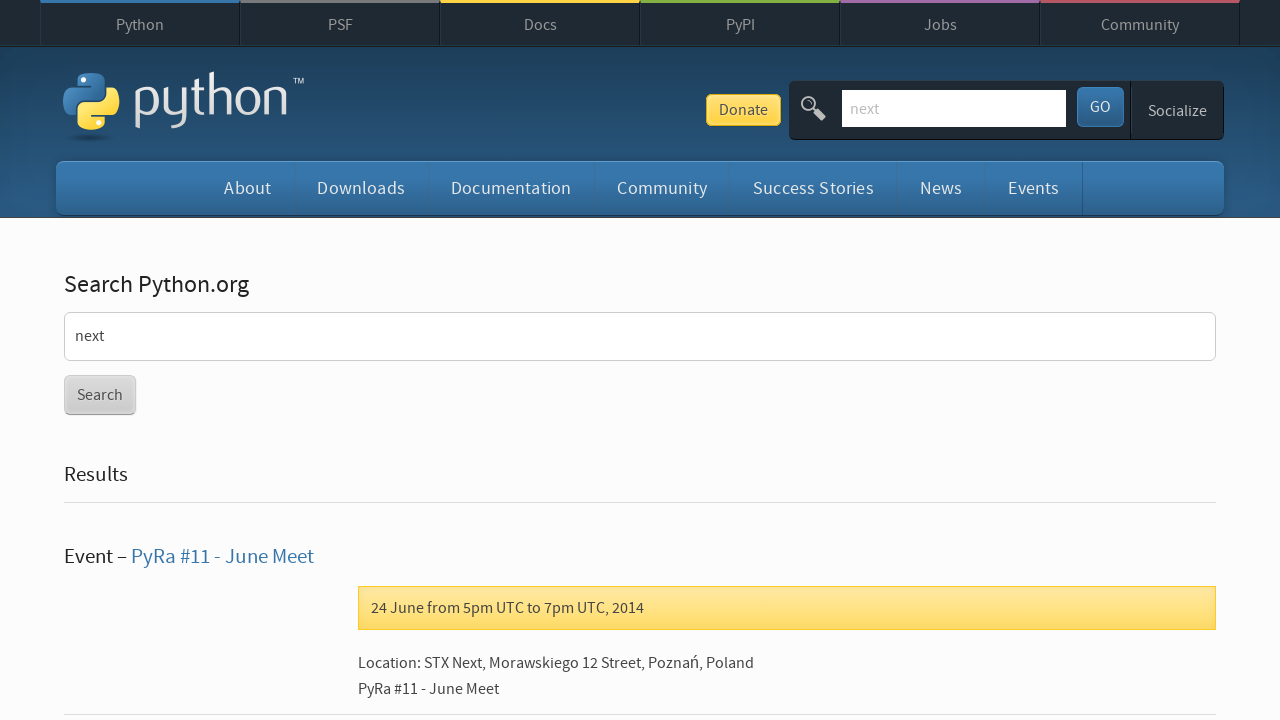